Navigates to AnnhTester website and clicks on the blog link

Starting URL: https://anhtester.com

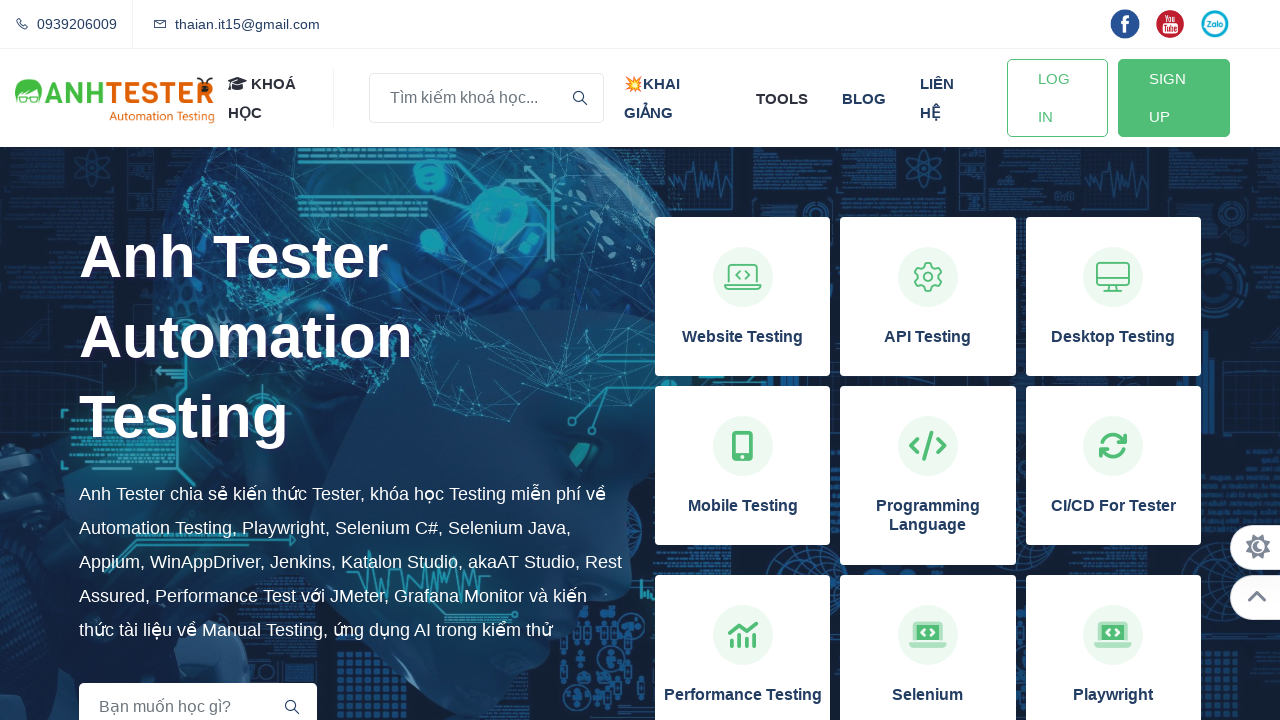

Clicked on the blog link at (864, 98) on xpath=//a[normalize-space()='blog']
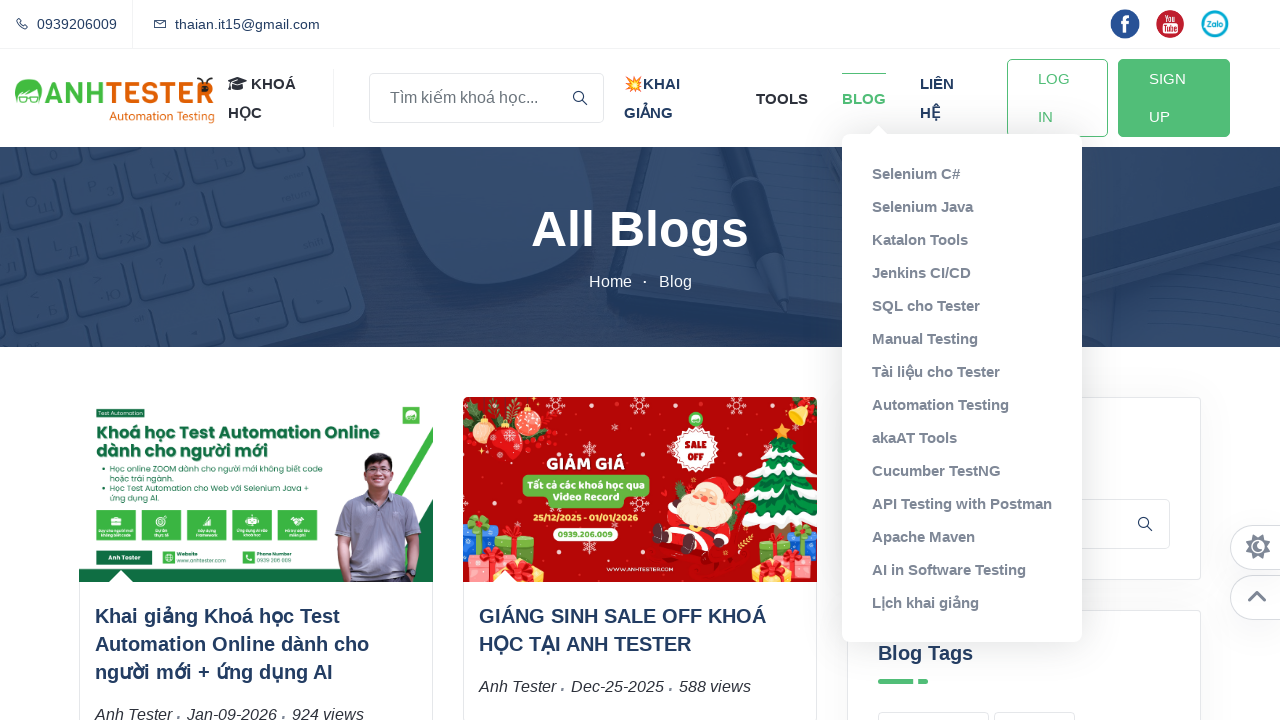

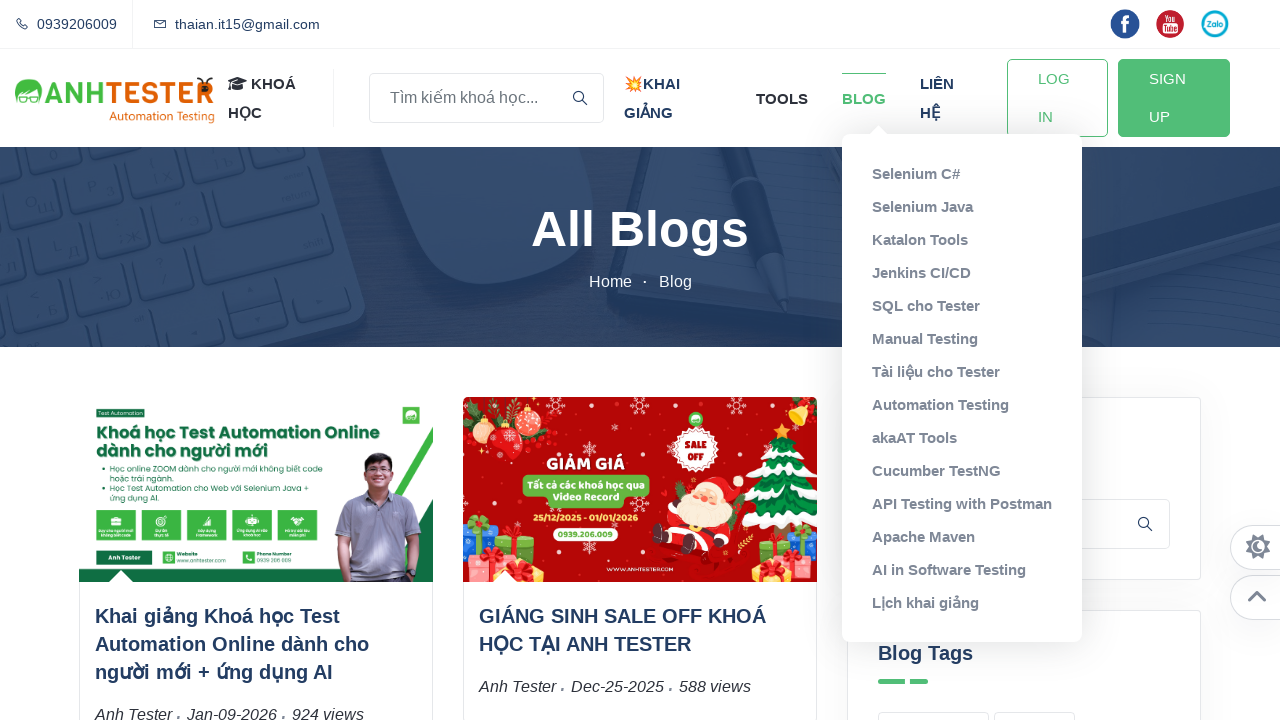